Tests the registration form validation by attempting to register with a password that lacks special characters, expecting an error message about password policy requirements.

Starting URL: https://buggy.justtestit.org/

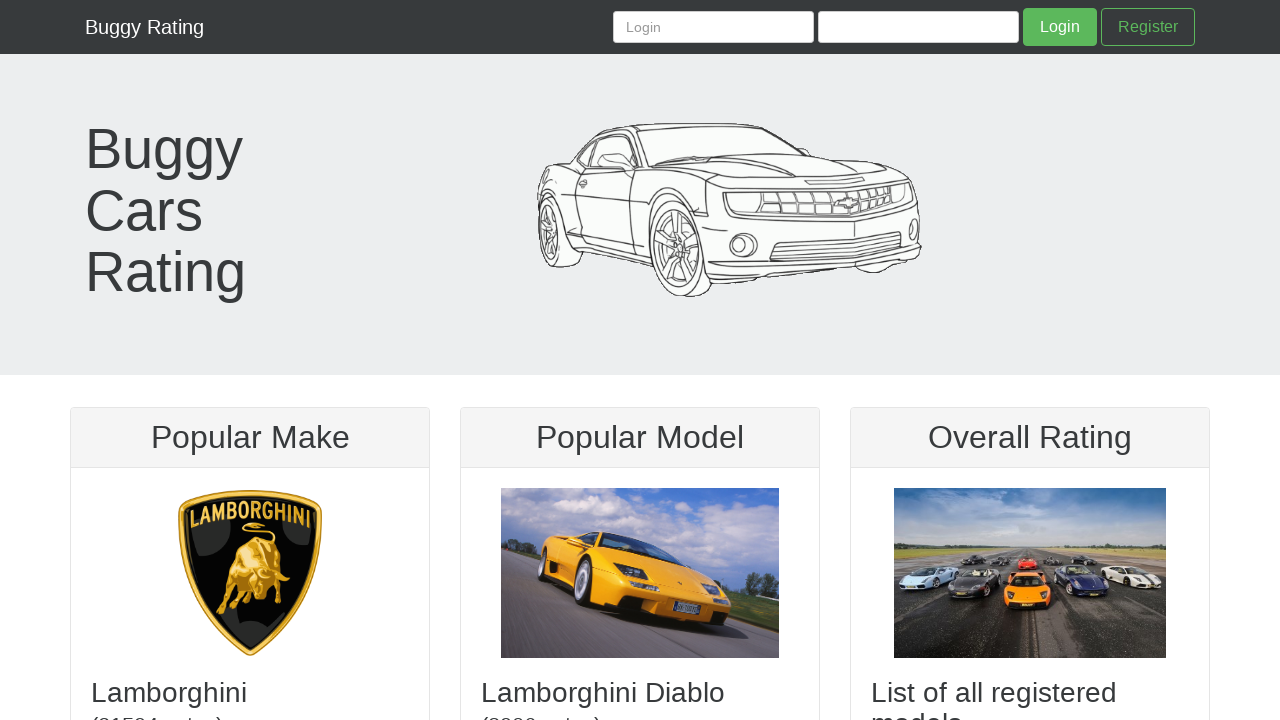

Clicked Register link to navigate to registration page at (1148, 27) on text=Register
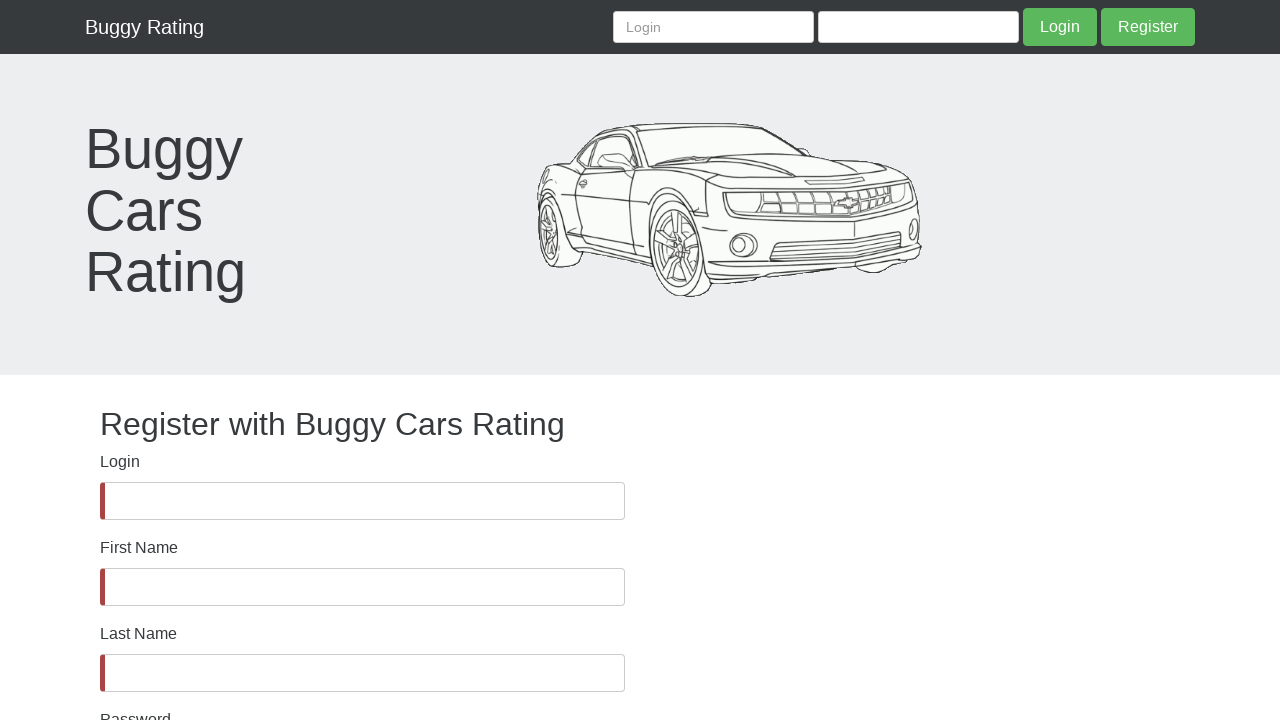

Registration form loaded with username field visible
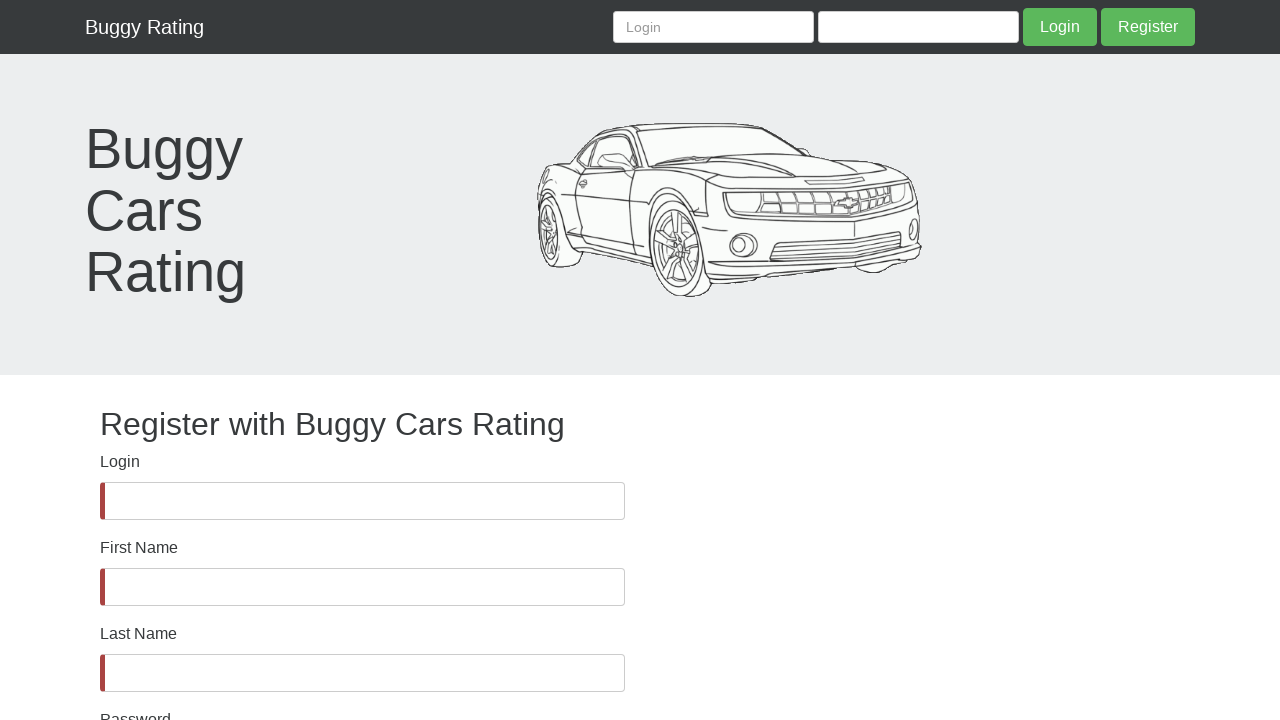

Filled username field with 'jay007' on #username
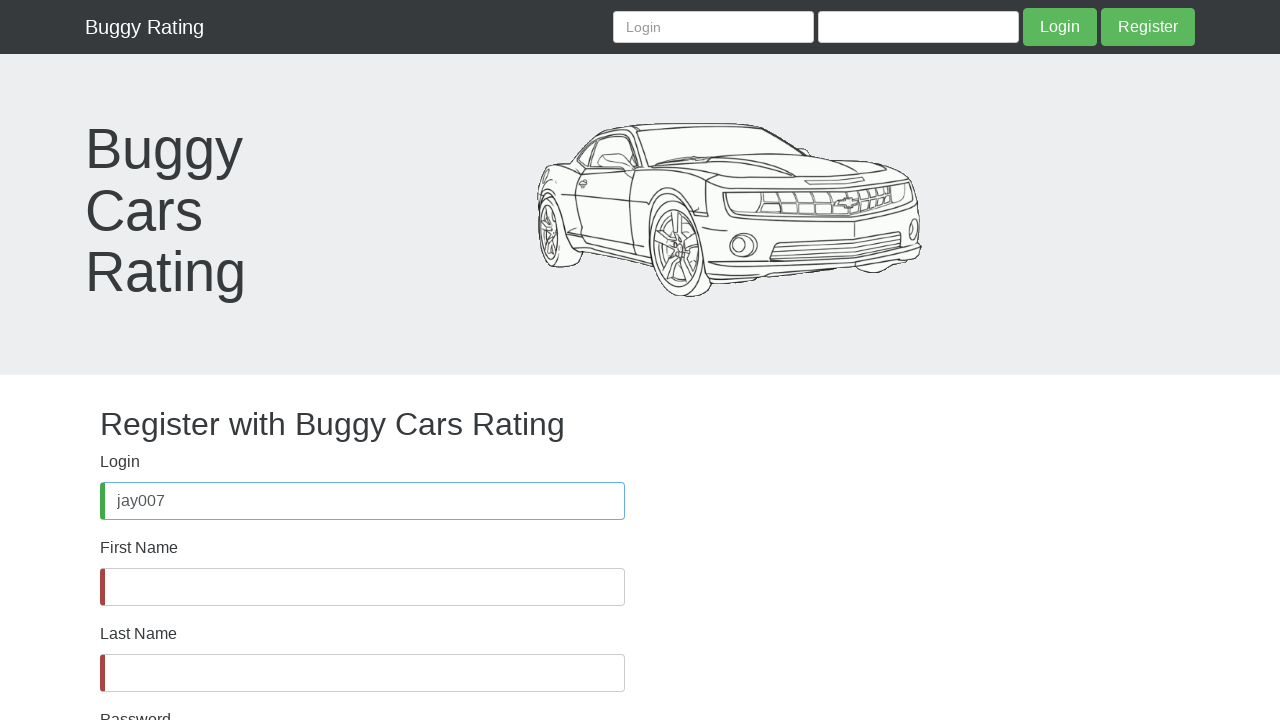

Filled first name field with 'Jay' on #firstName
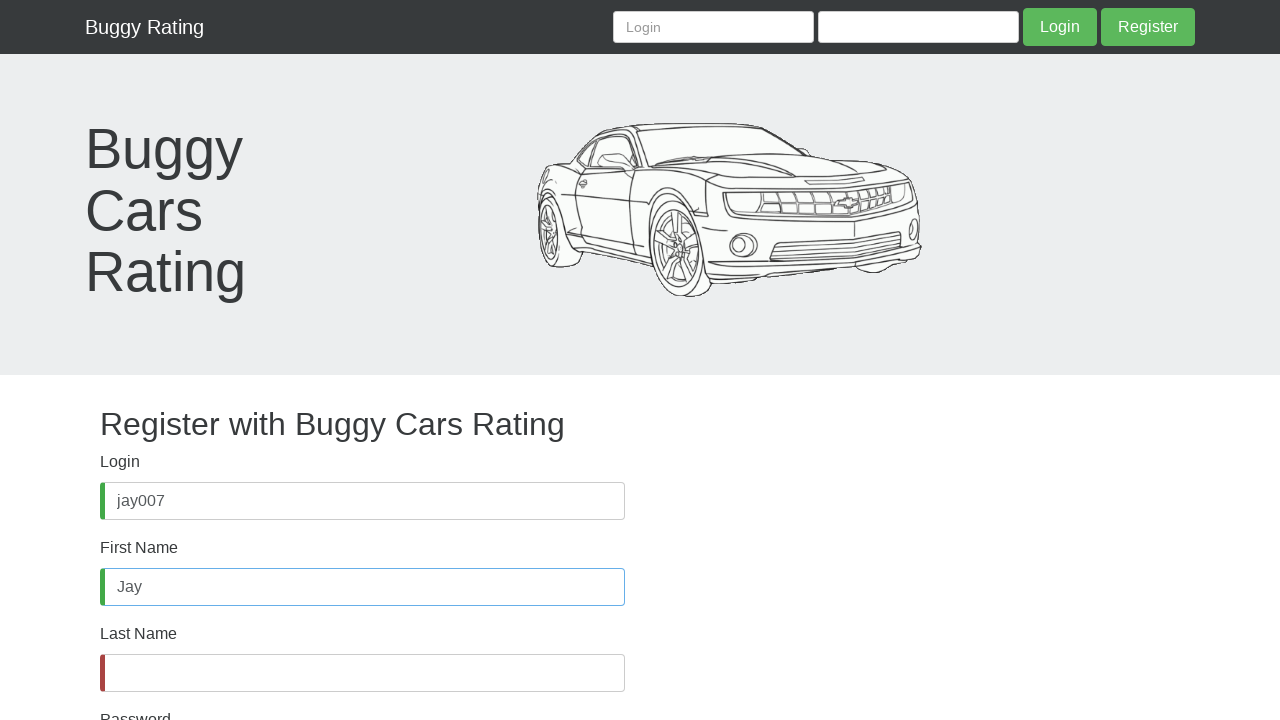

Filled last name field with 'Blue' on #lastName
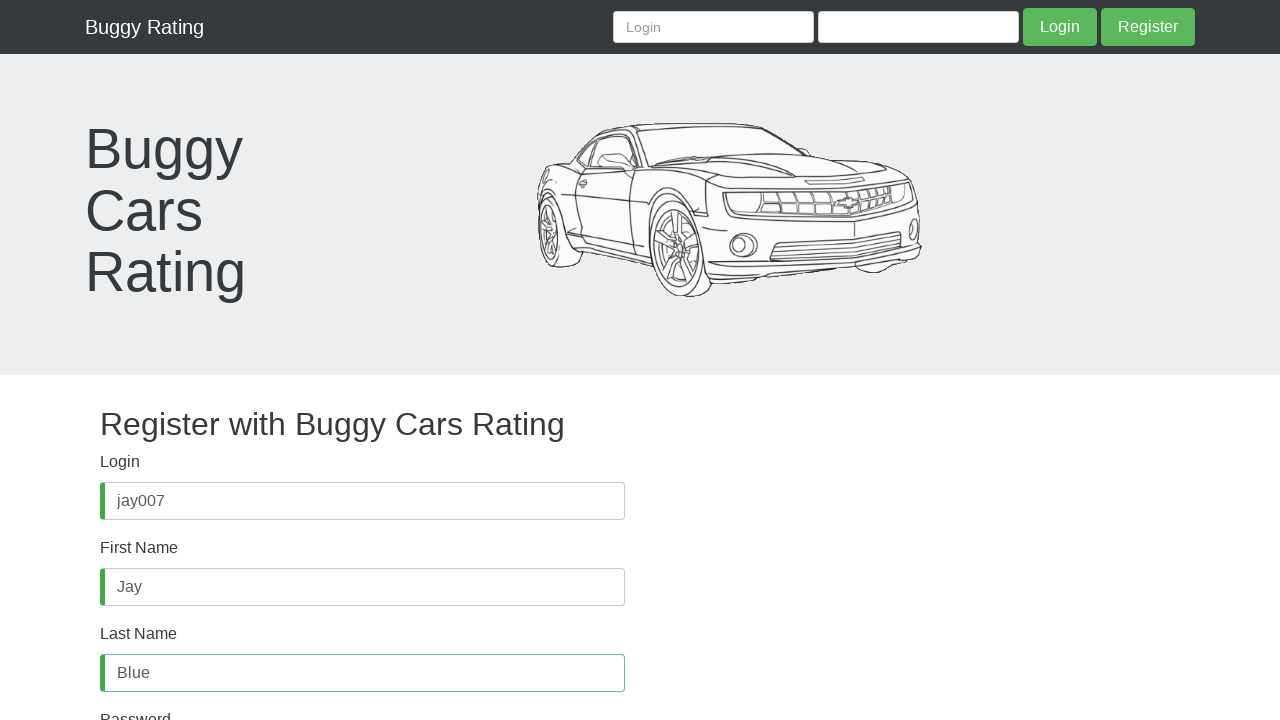

Filled password field with 'Jayjay123' (no special characters to trigger validation error) on #password
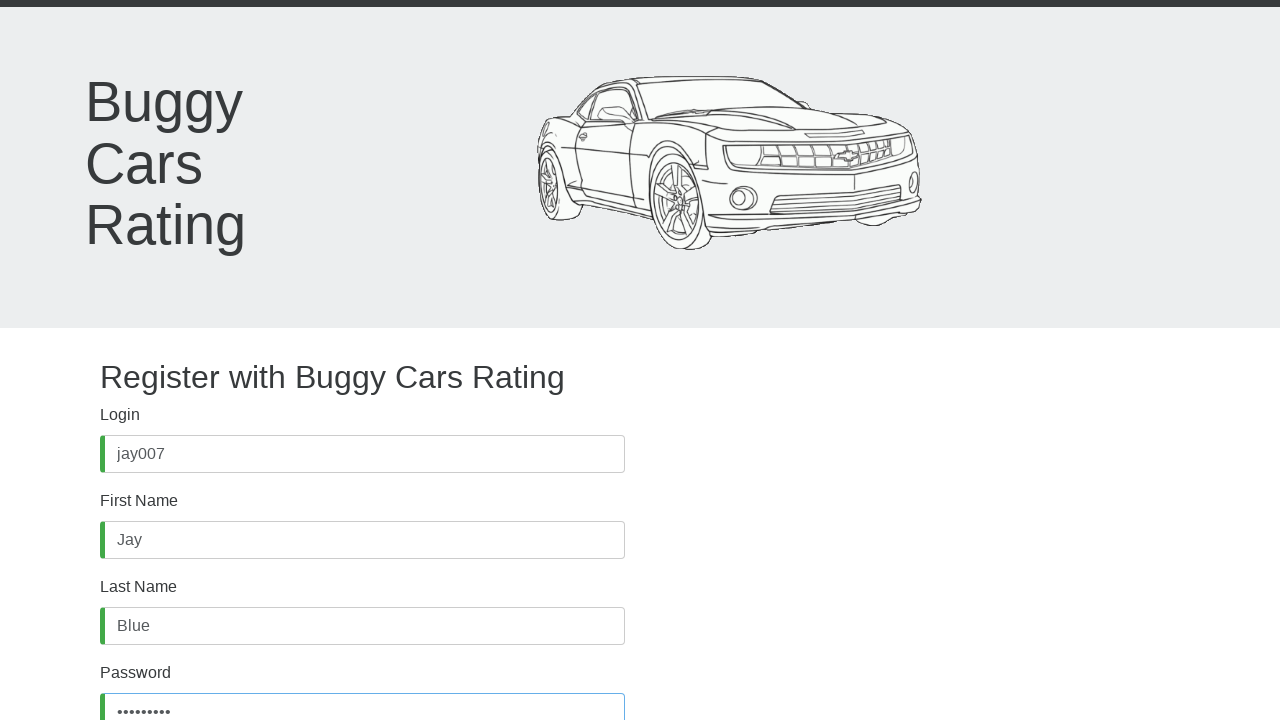

Filled confirm password field with 'Jayjay123' on #confirmPassword
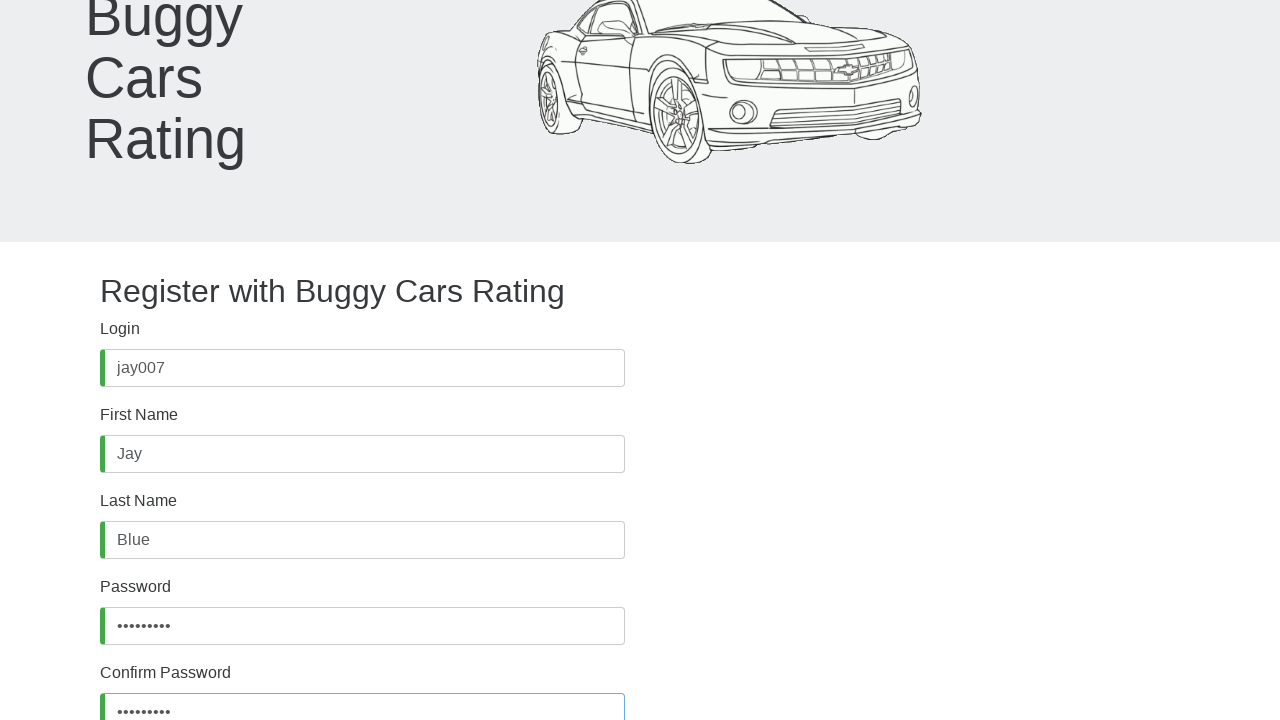

Clicked Register button to submit registration form at (147, 628) on xpath=//div/div/form/button
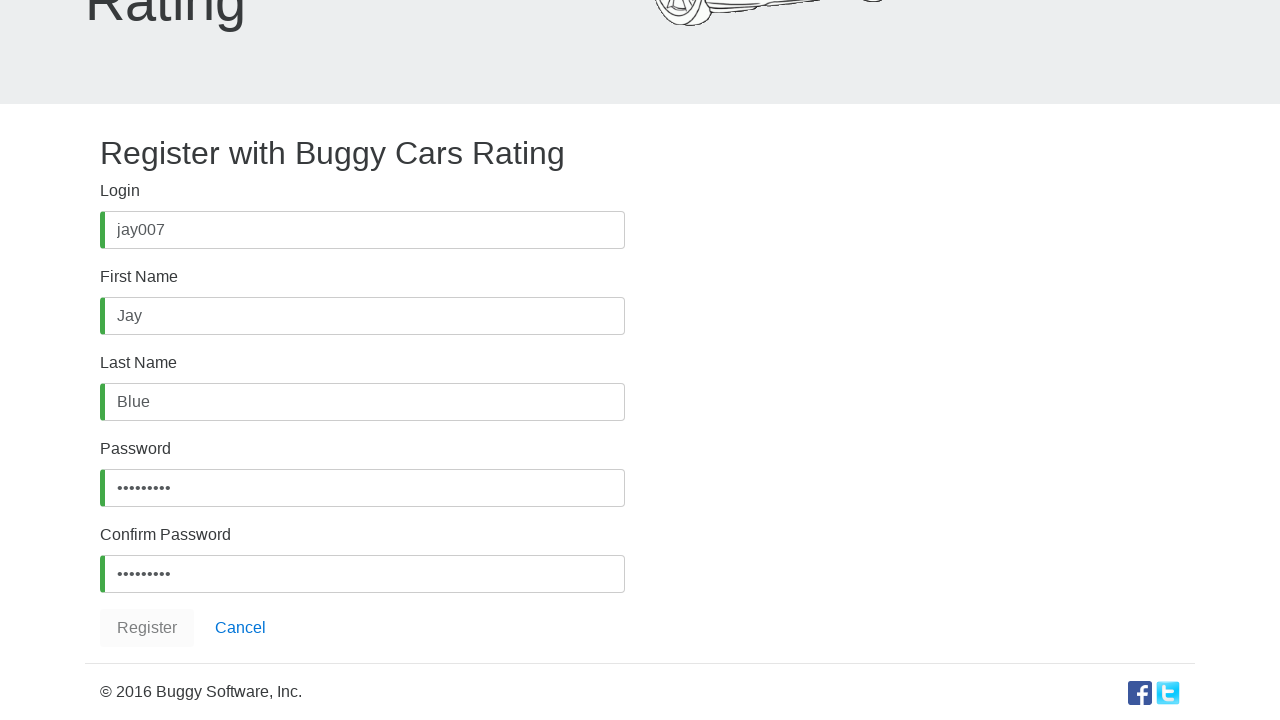

Password validation error message appeared on page
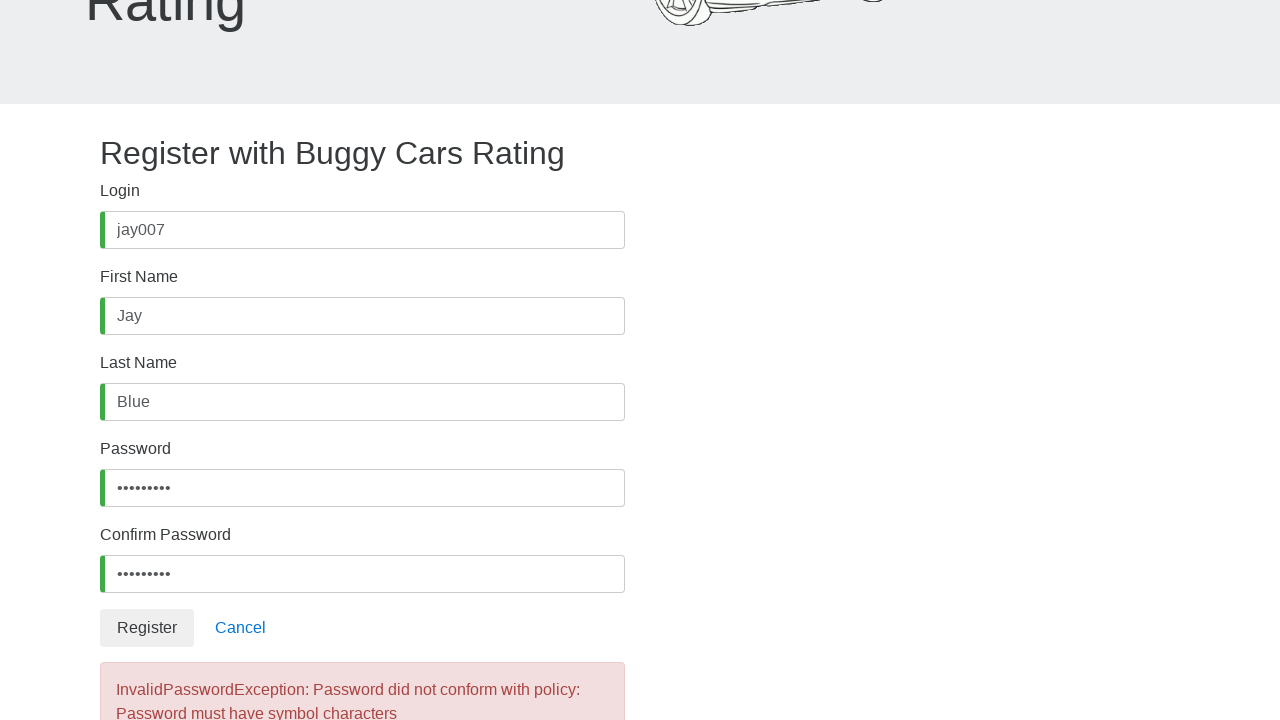

Verified error message contains InvalidPasswordException or Password must have symbol characters requirement
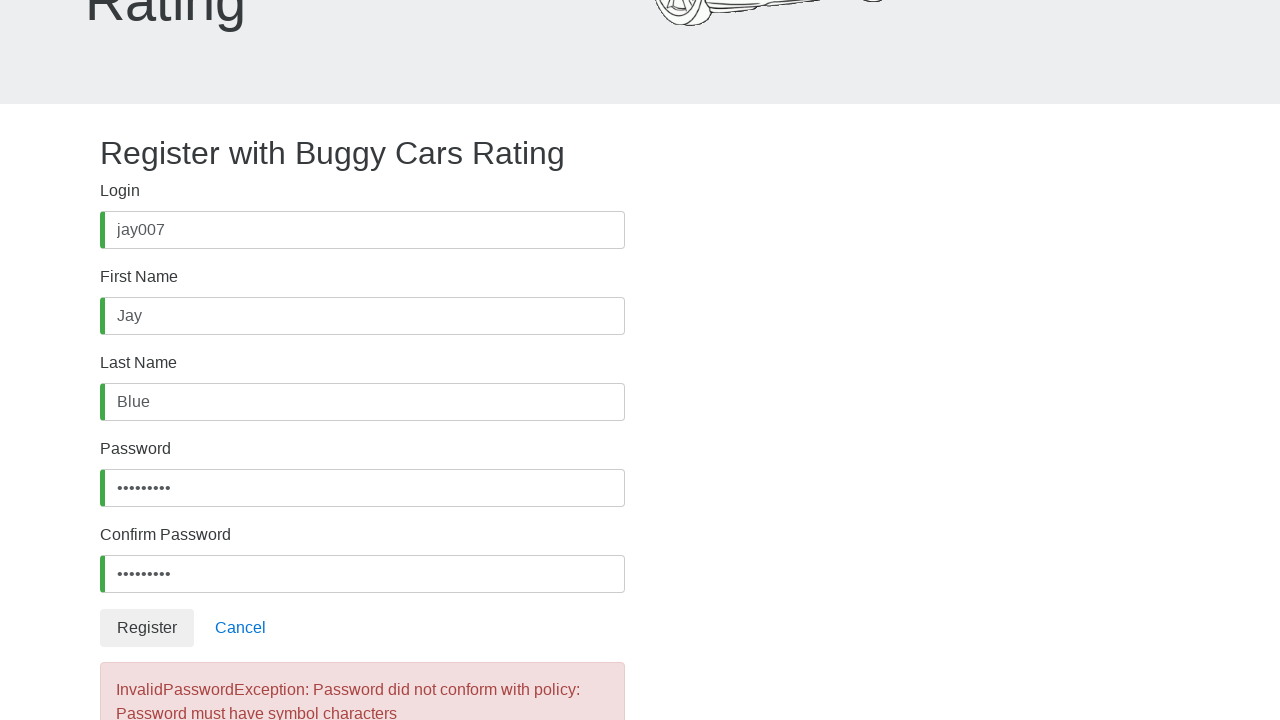

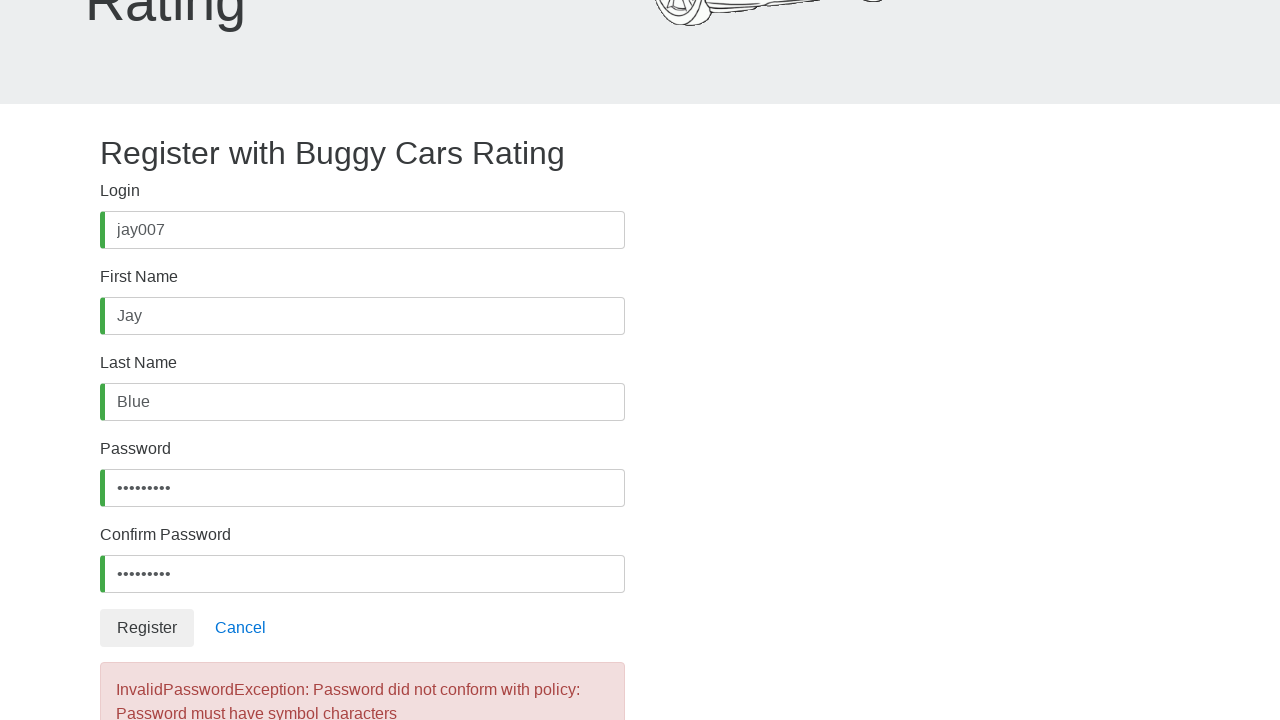